Tests jQuery progress bar functionality by navigating to the progress bar section, starting and canceling a download, then completing it

Starting URL: http://demo.automationtesting.in/WebTable.html

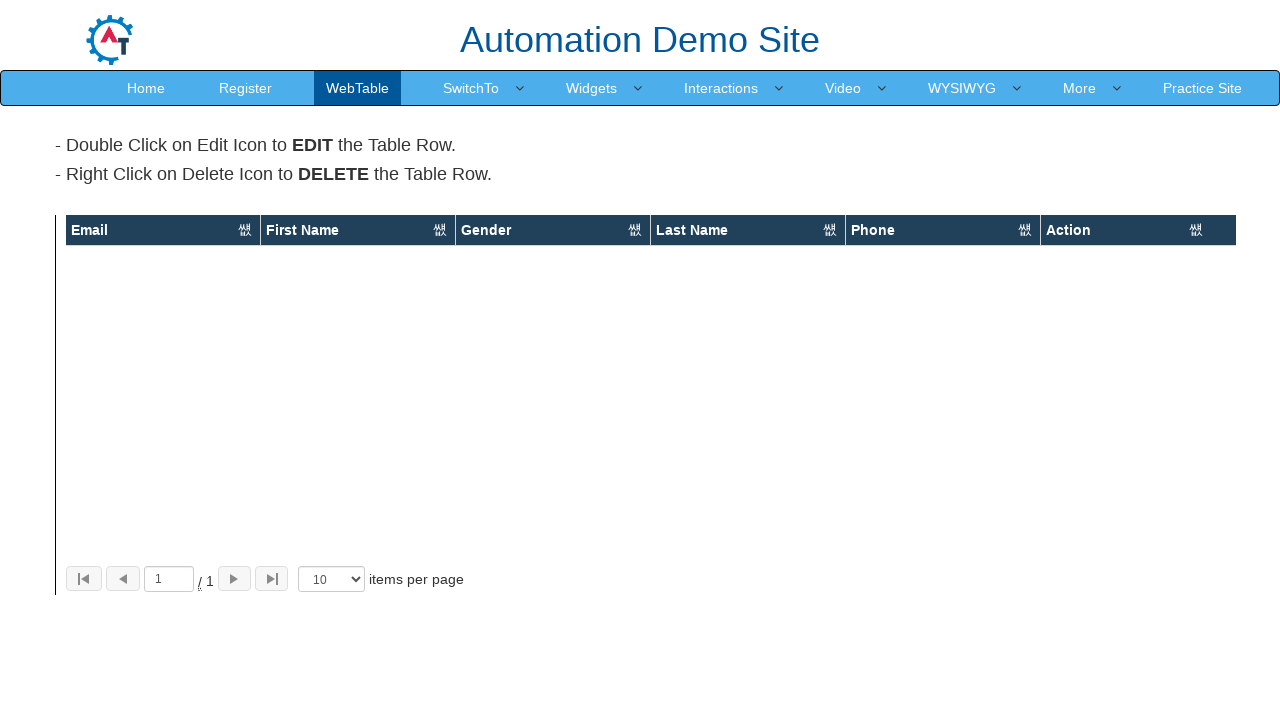

Clicked on More menu at (1080, 88) on text=More
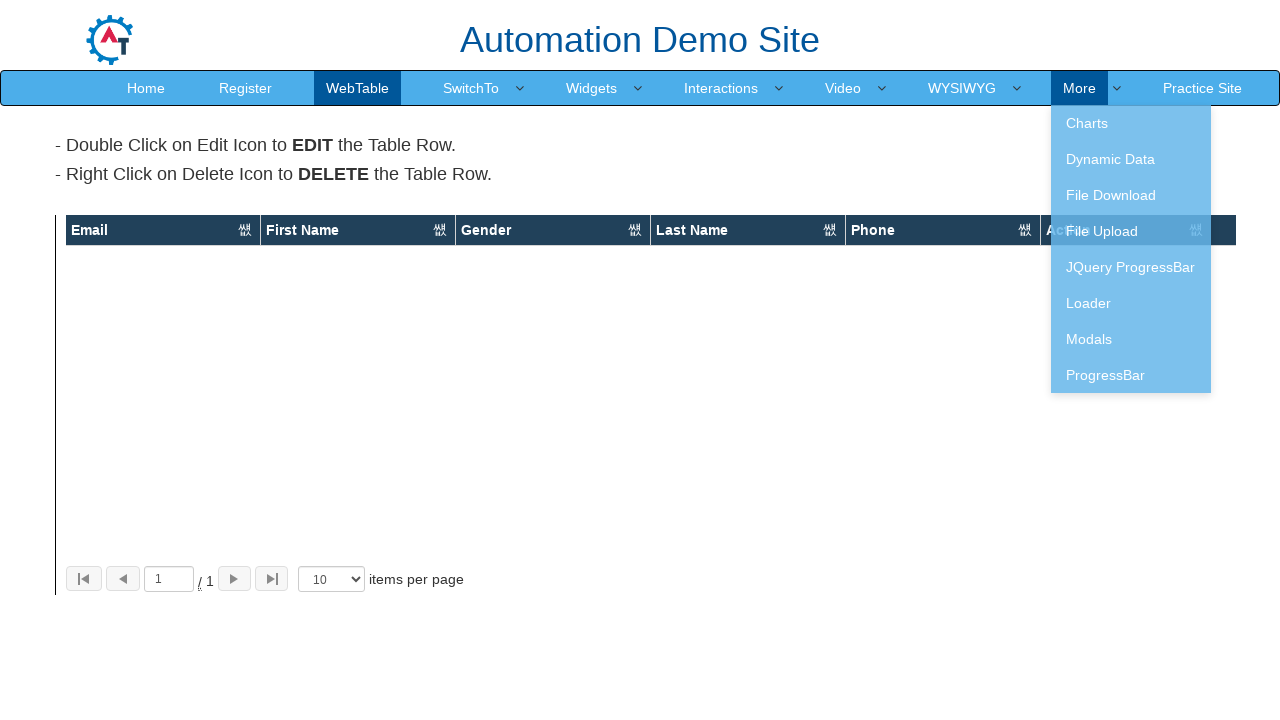

Clicked on JQuery ProgressBar option at (1131, 267) on text=JQuery ProgressBar
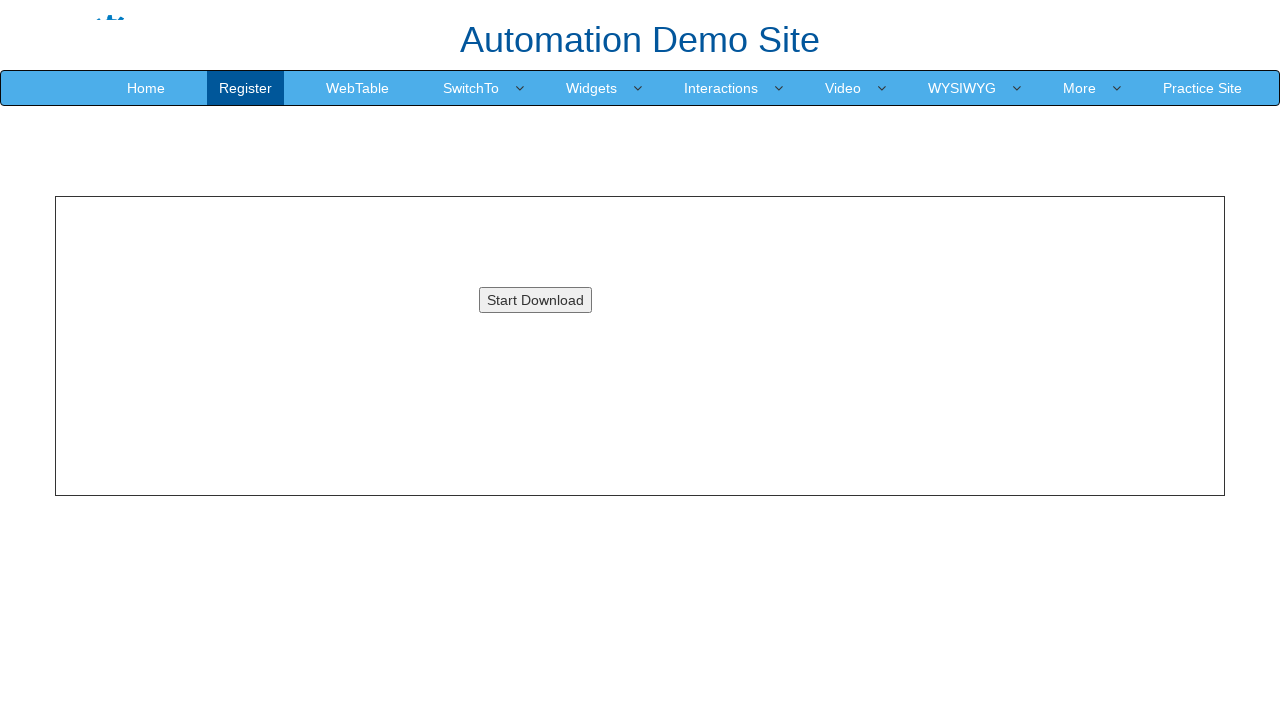

Clicked download button to start progress at (535, 300) on #downloadButton
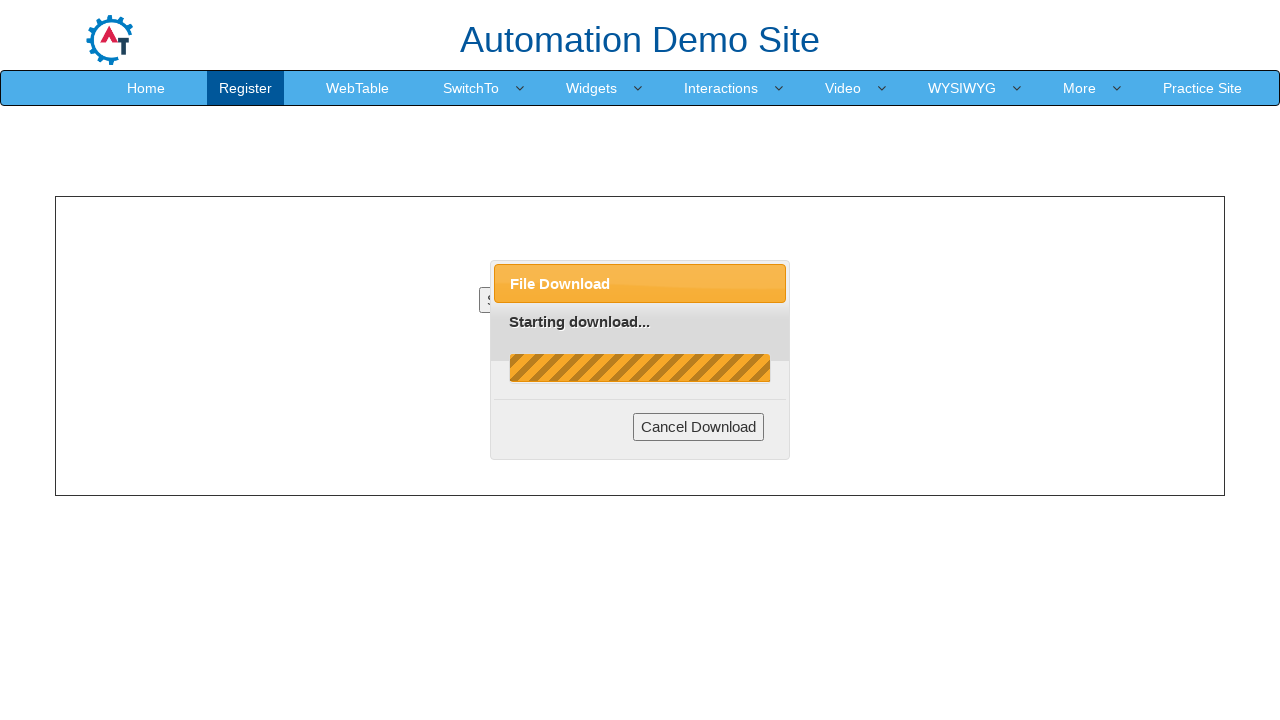

Wait for Cancel button to appear
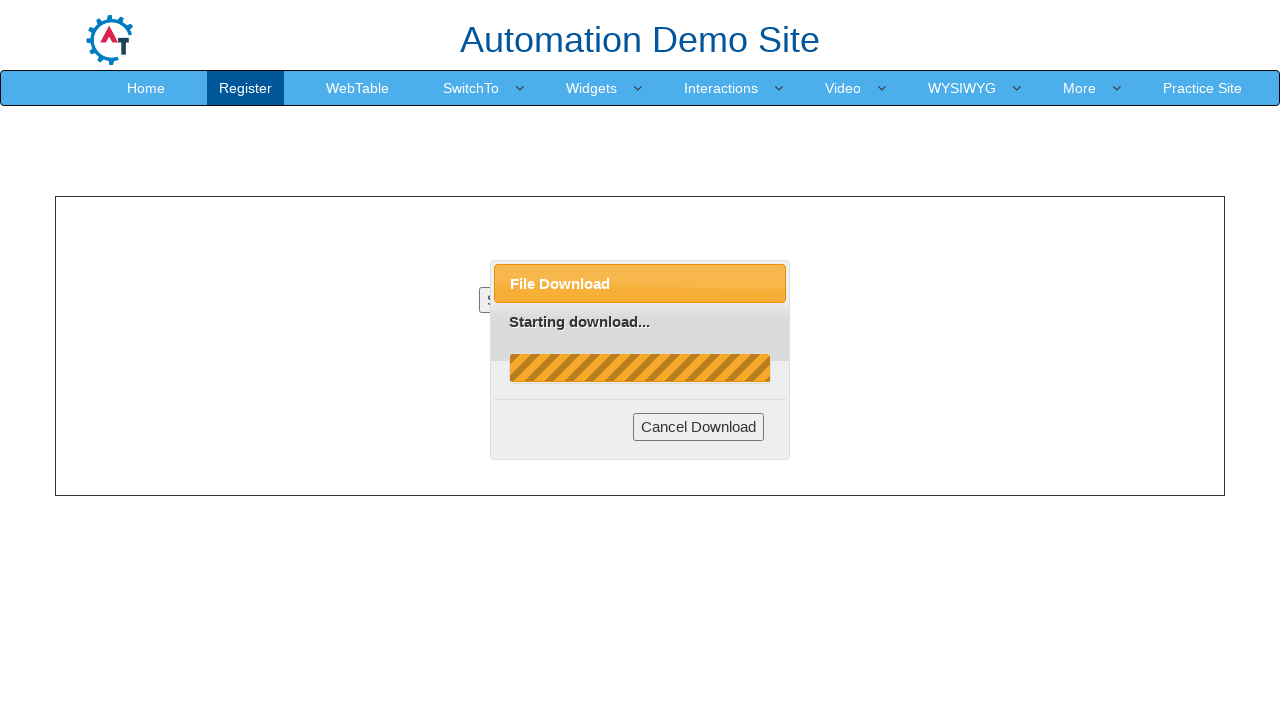

Clicked Cancel button to stop download at (699, 427) on .ui-dialog-buttonset>[type=button]
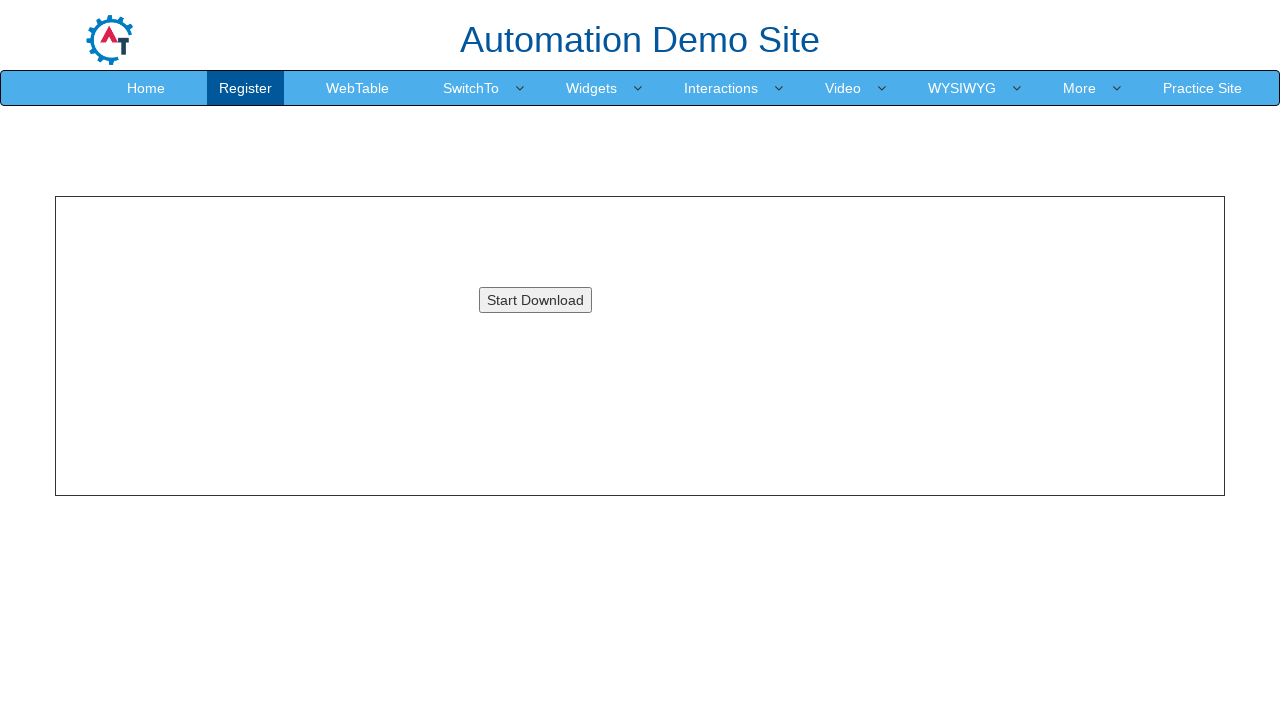

Clicked download button again to restart download at (535, 300) on #downloadButton
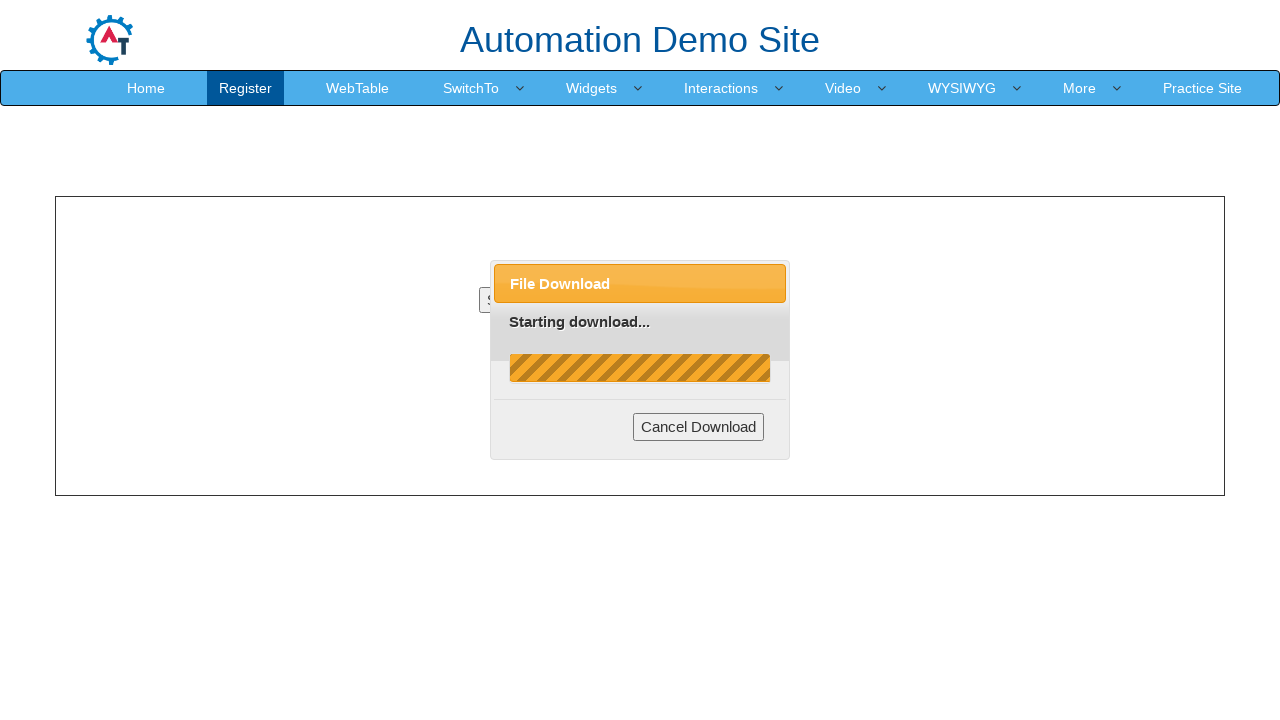

Progress bar download completed successfully
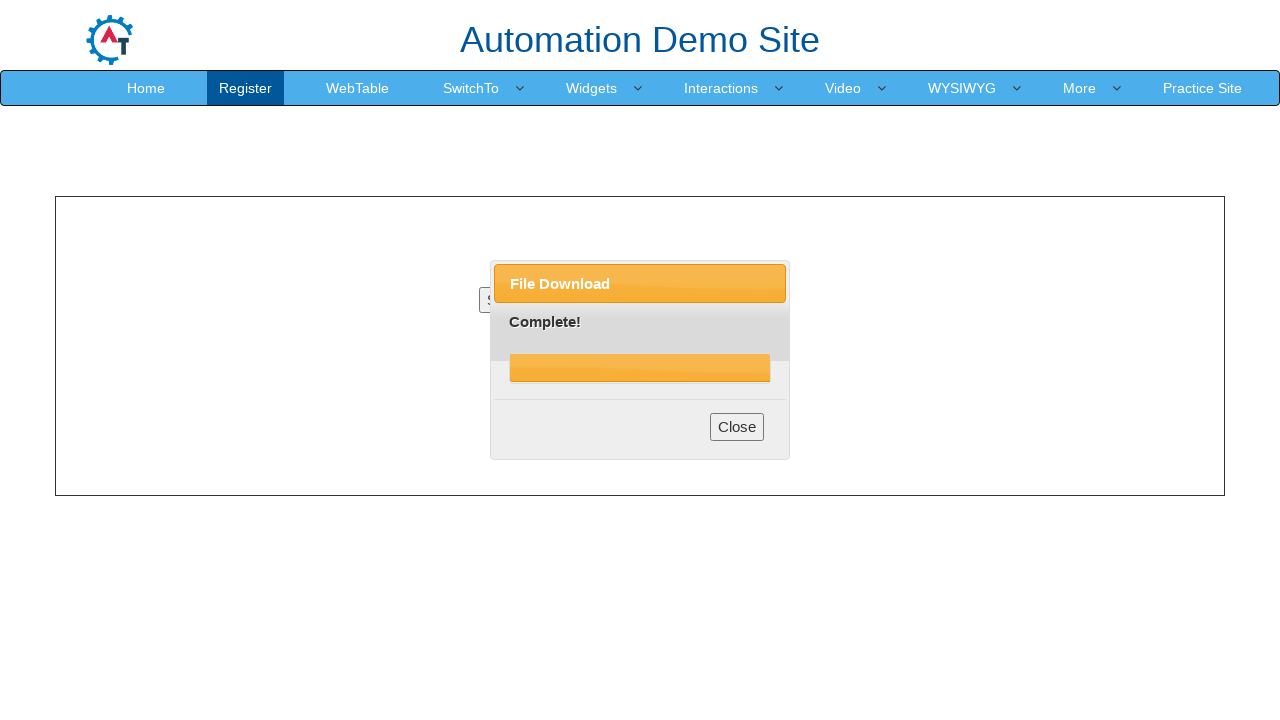

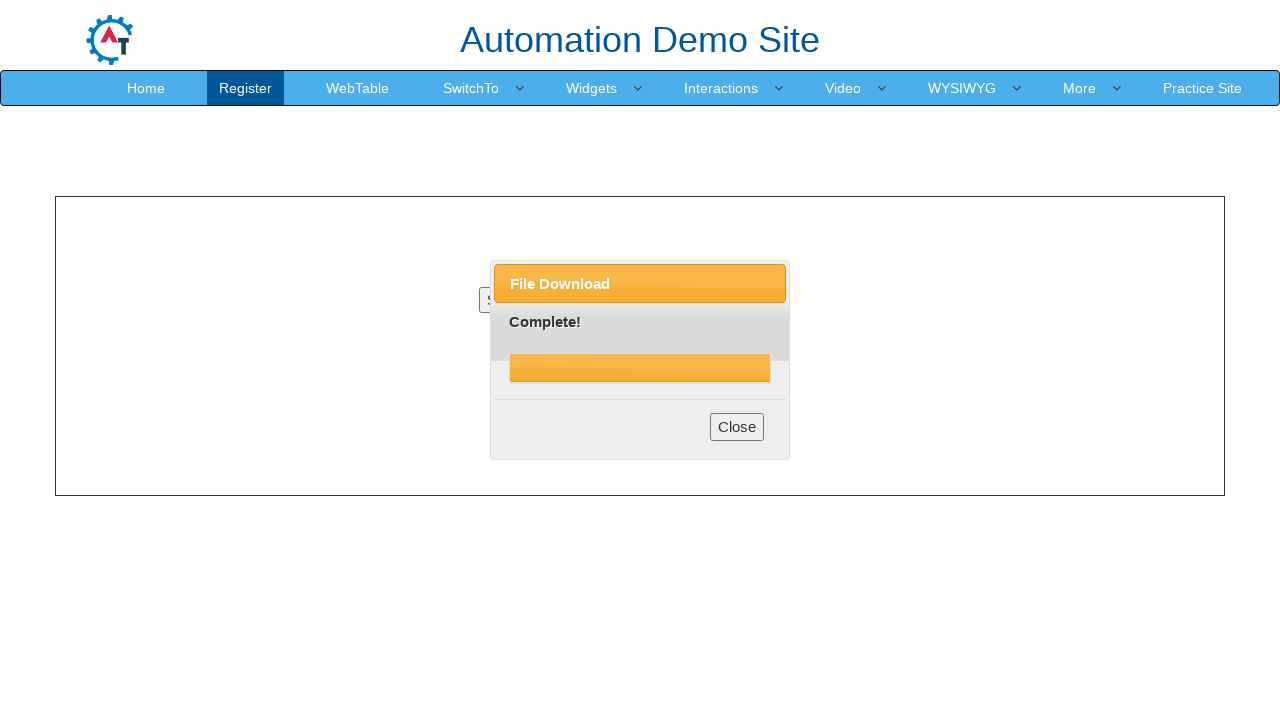